Tests the entry ad modal functionality by navigating to the page that displays a modal popup and clicking the Close button to dismiss it.

Starting URL: http://the-internet.herokuapp.com/entry_ad

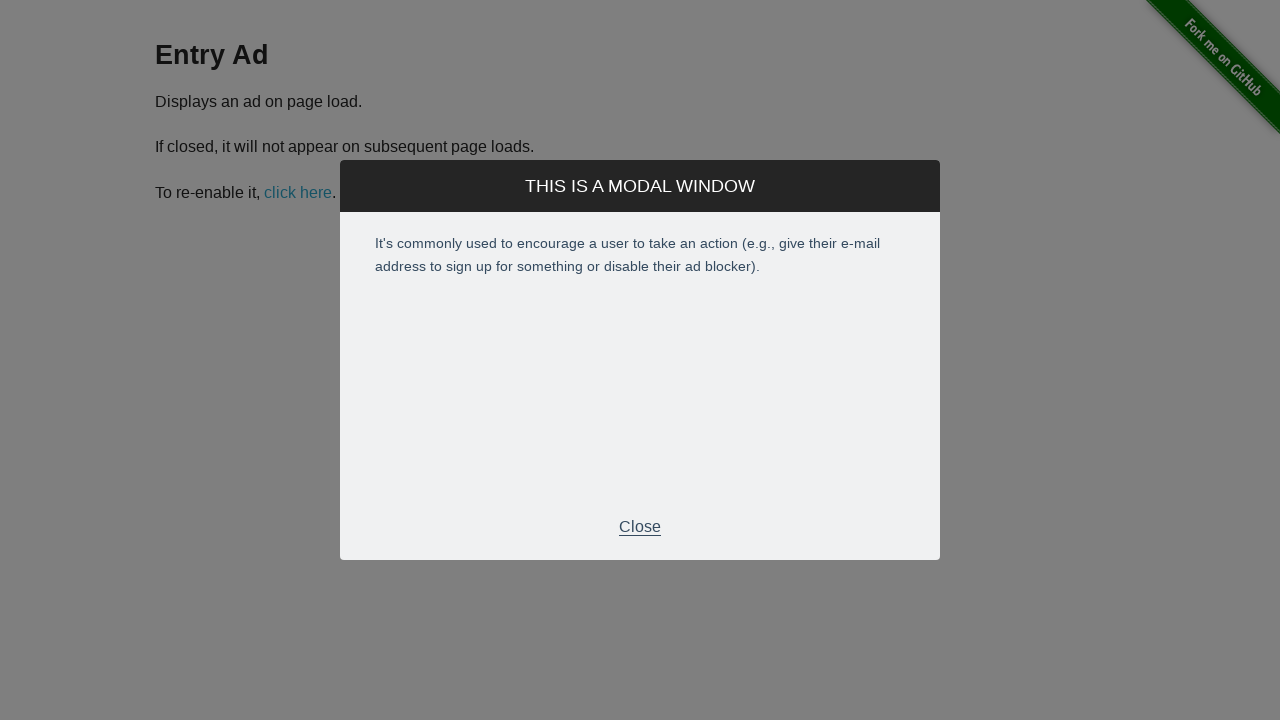

Entry ad modal appeared with Close button visible
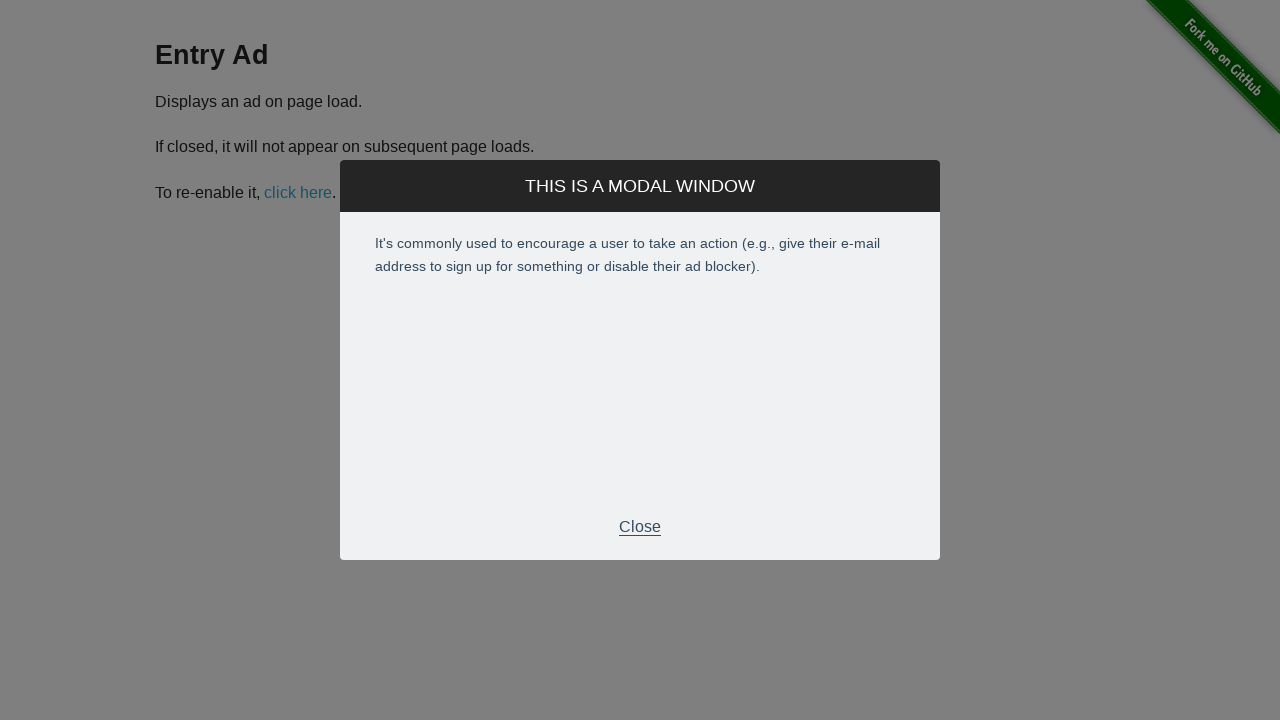

Clicked Close button to dismiss entry ad modal at (640, 527) on #modal > div.modal > div.modal-footer > p
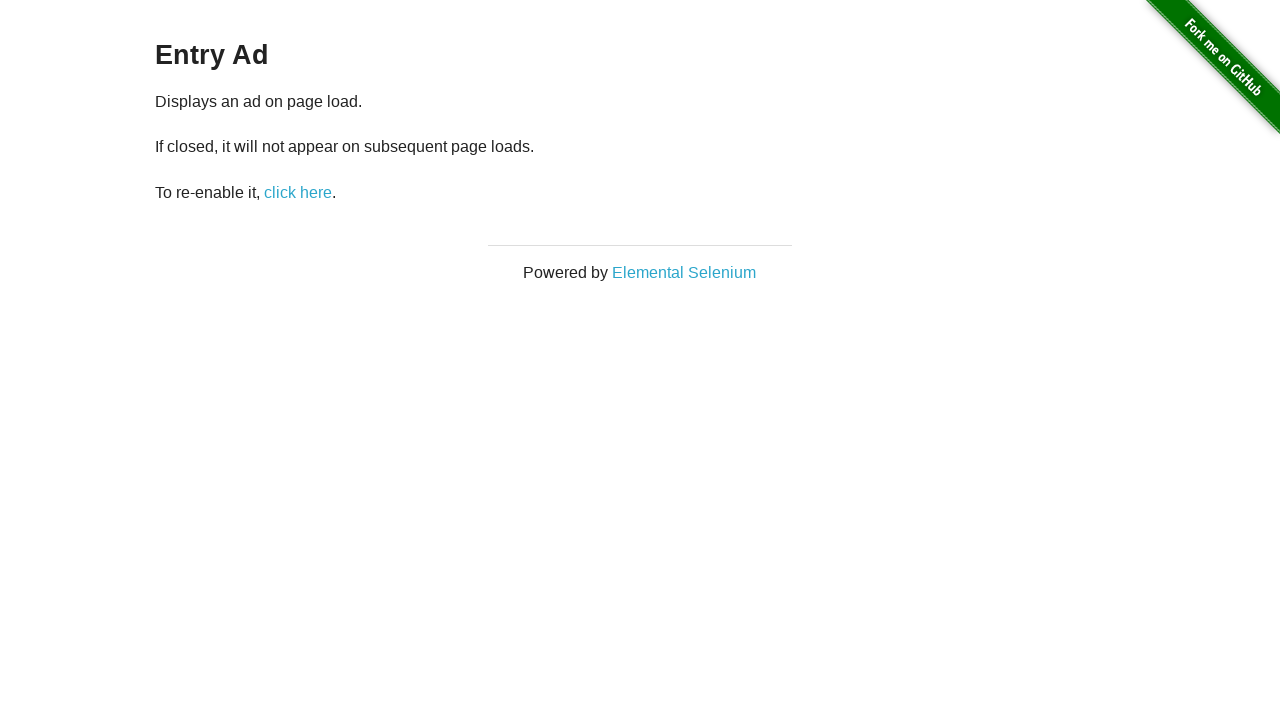

Entry ad modal closed successfully
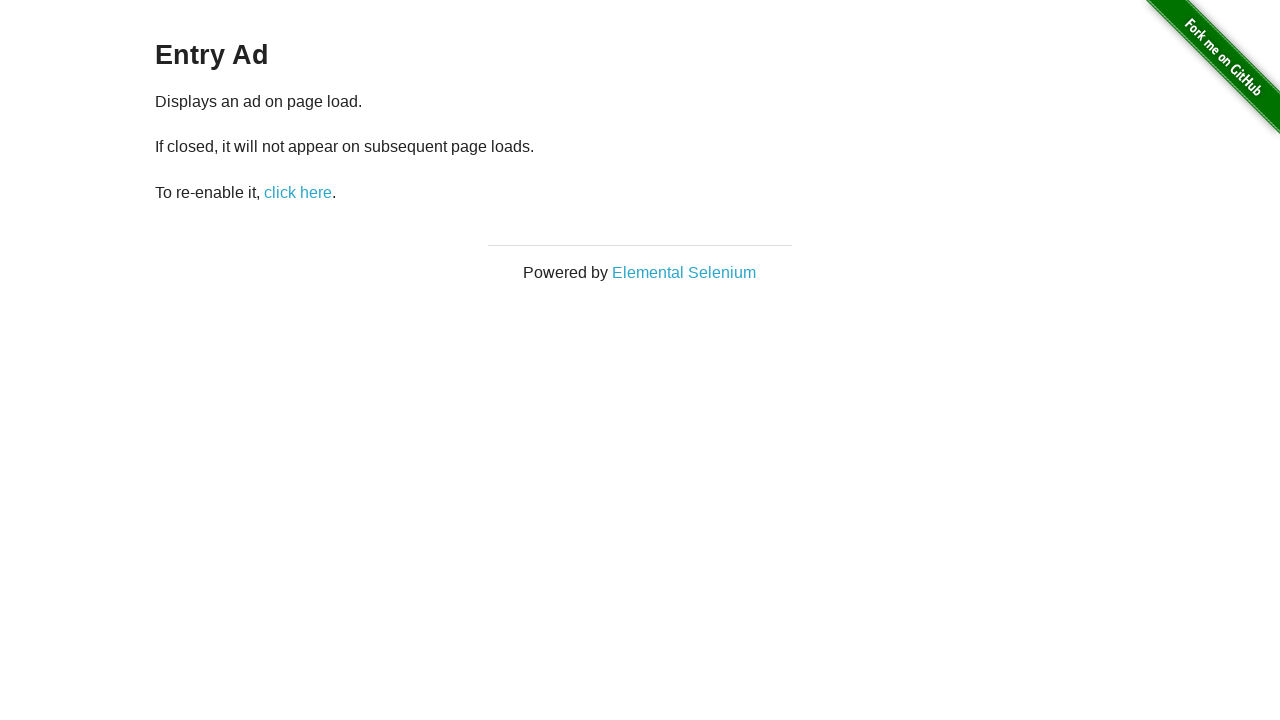

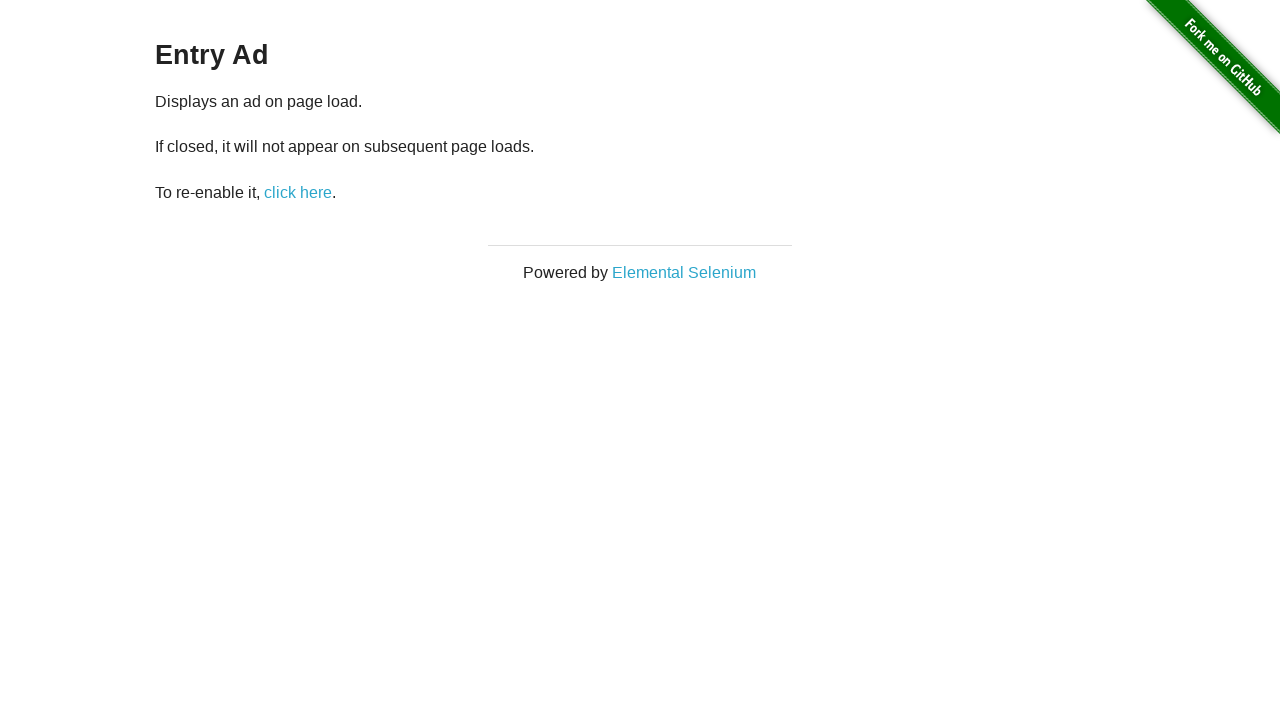